Tests dropdown selection using Playwright's built-in select_option method to choose an item by visible text and verify the selection.

Starting URL: http://the-internet.herokuapp.com/dropdown

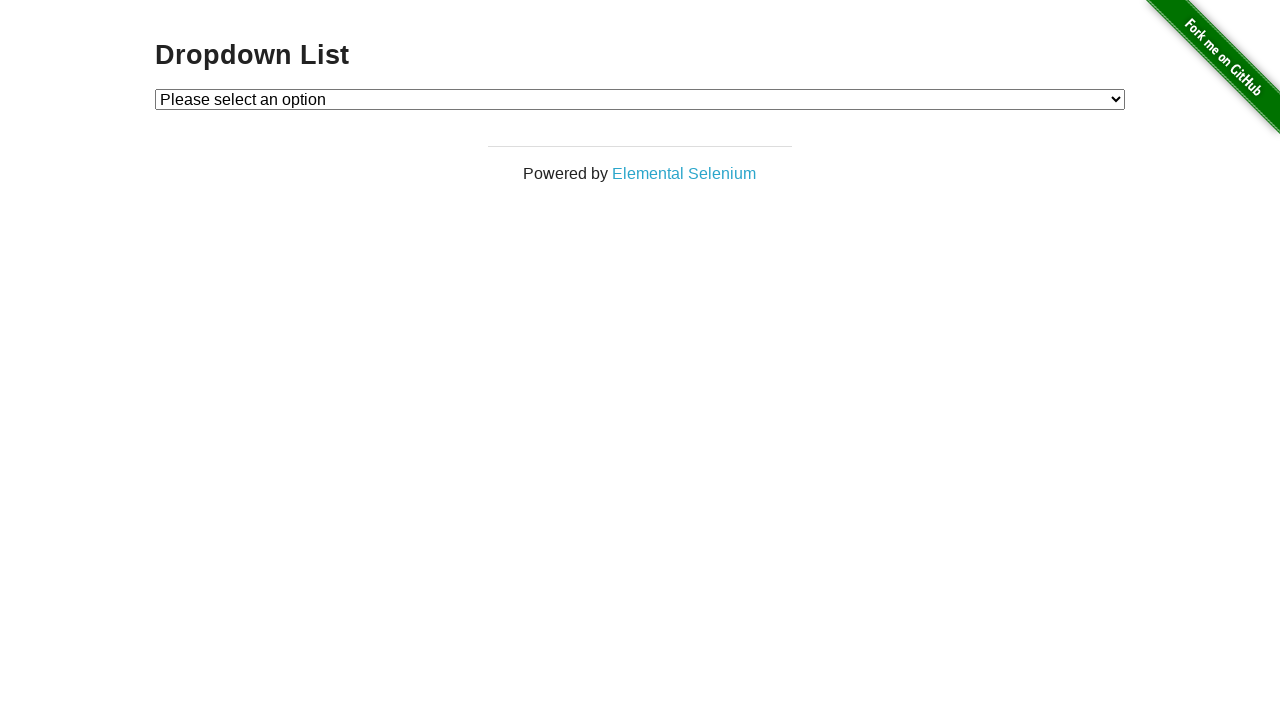

Selected 'Option 1' from dropdown using select_option method on #dropdown
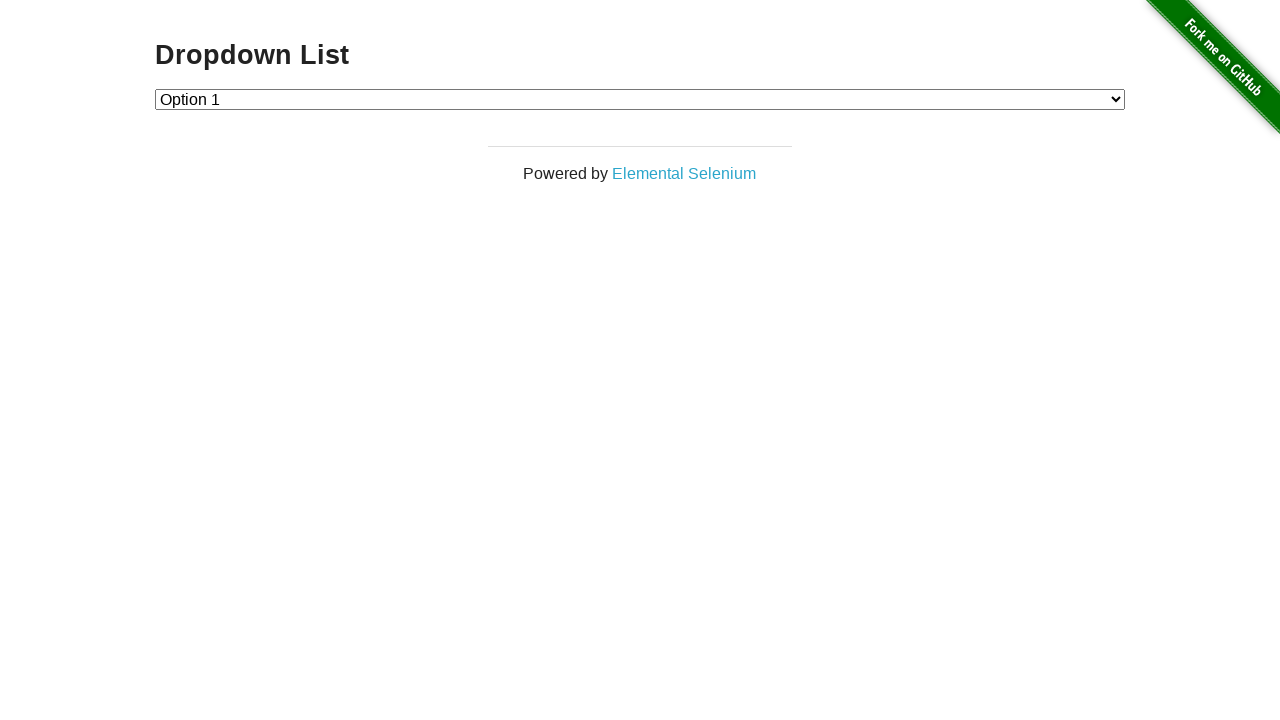

Retrieved text content of selected dropdown option
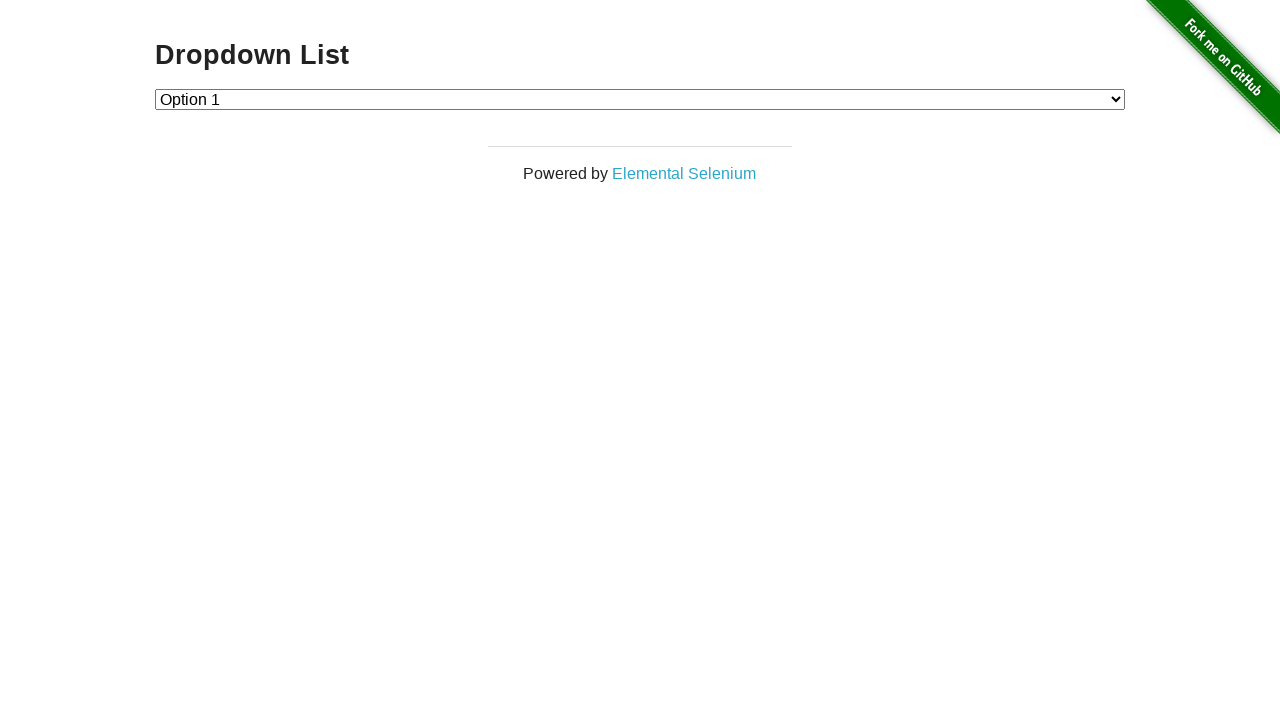

Verified that 'Option 1' was successfully selected in dropdown
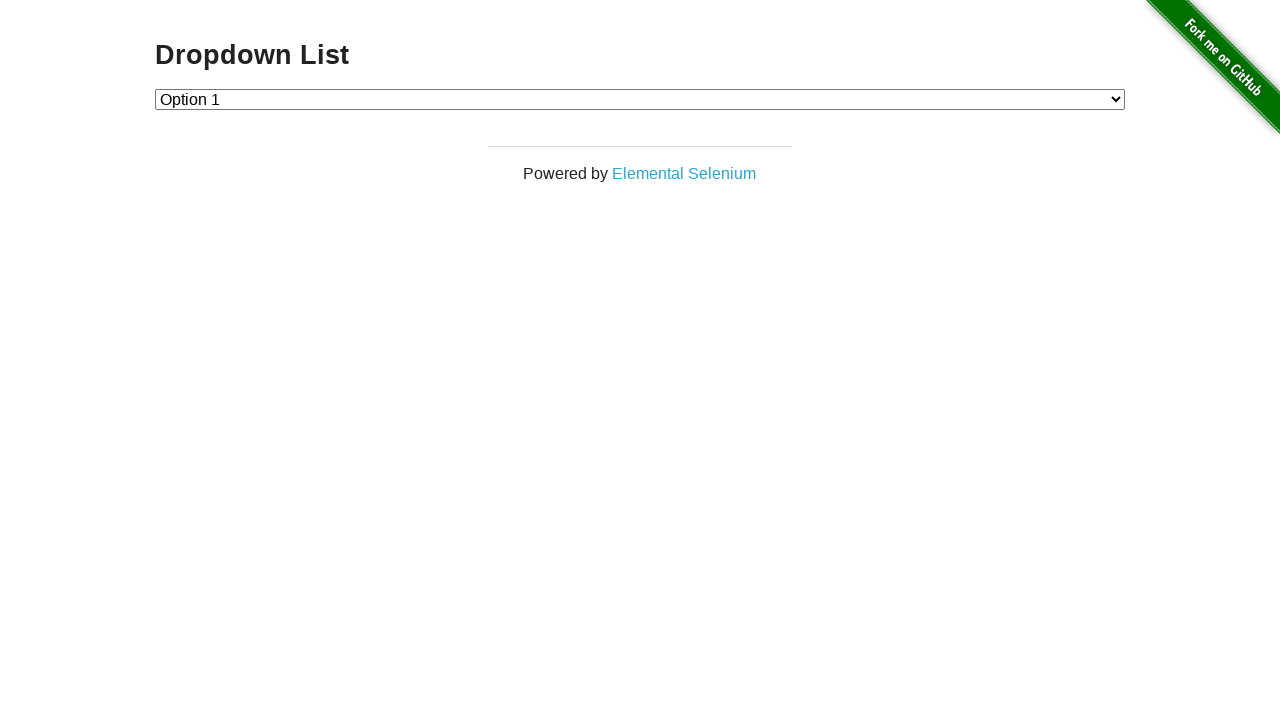

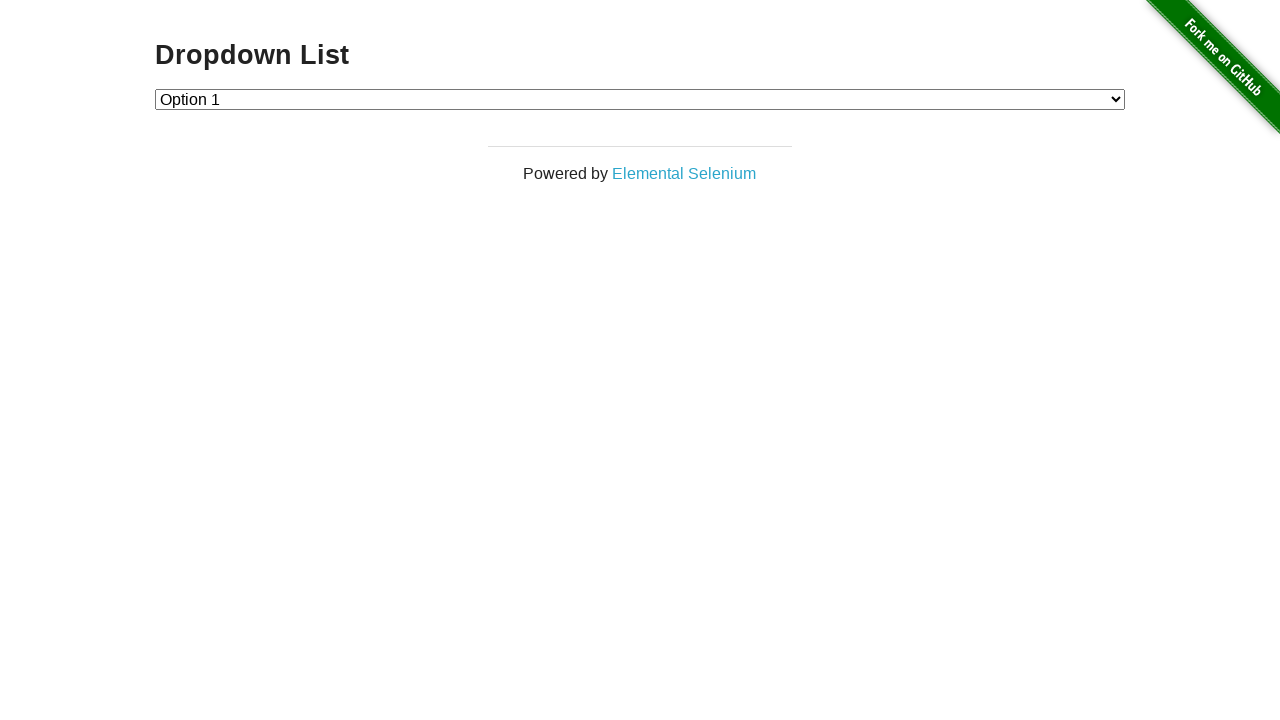